Tests jQuery UI slider functionality by dragging the slider handle to the middle position using drag and drop action

Starting URL: https://jqueryui.com/resources/demos/slider/default.html

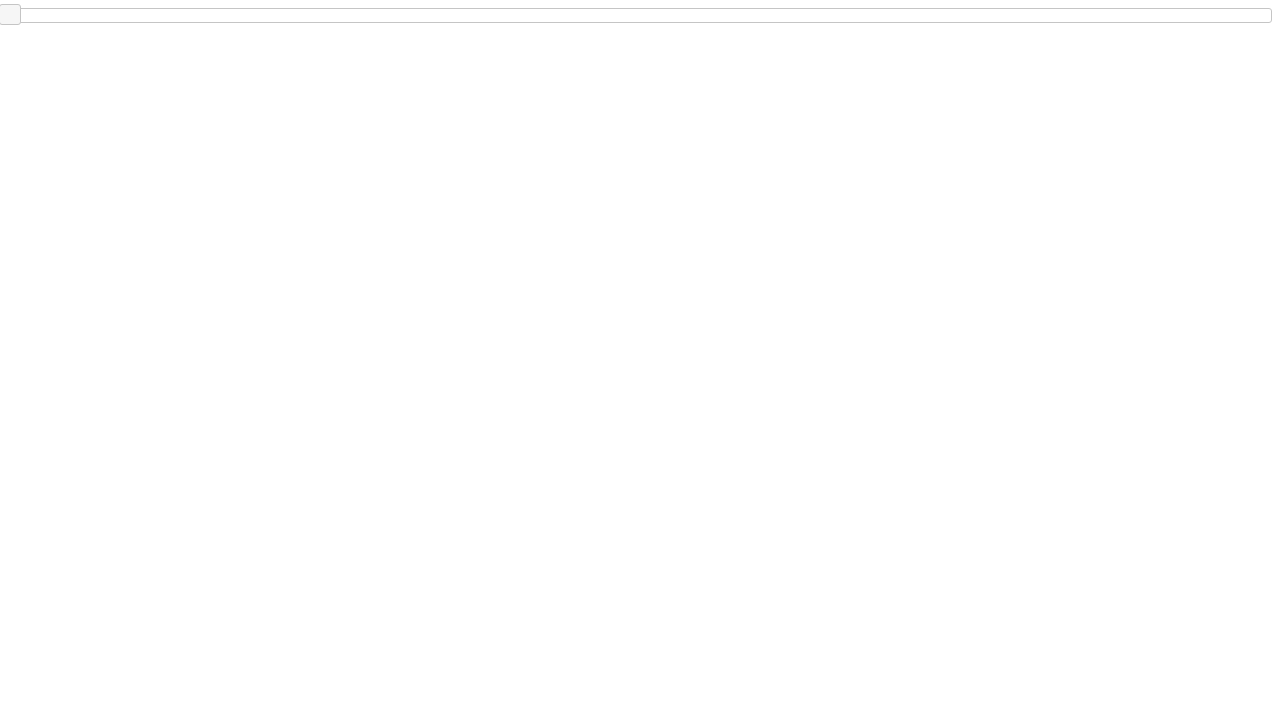

Waited for slider element to be visible
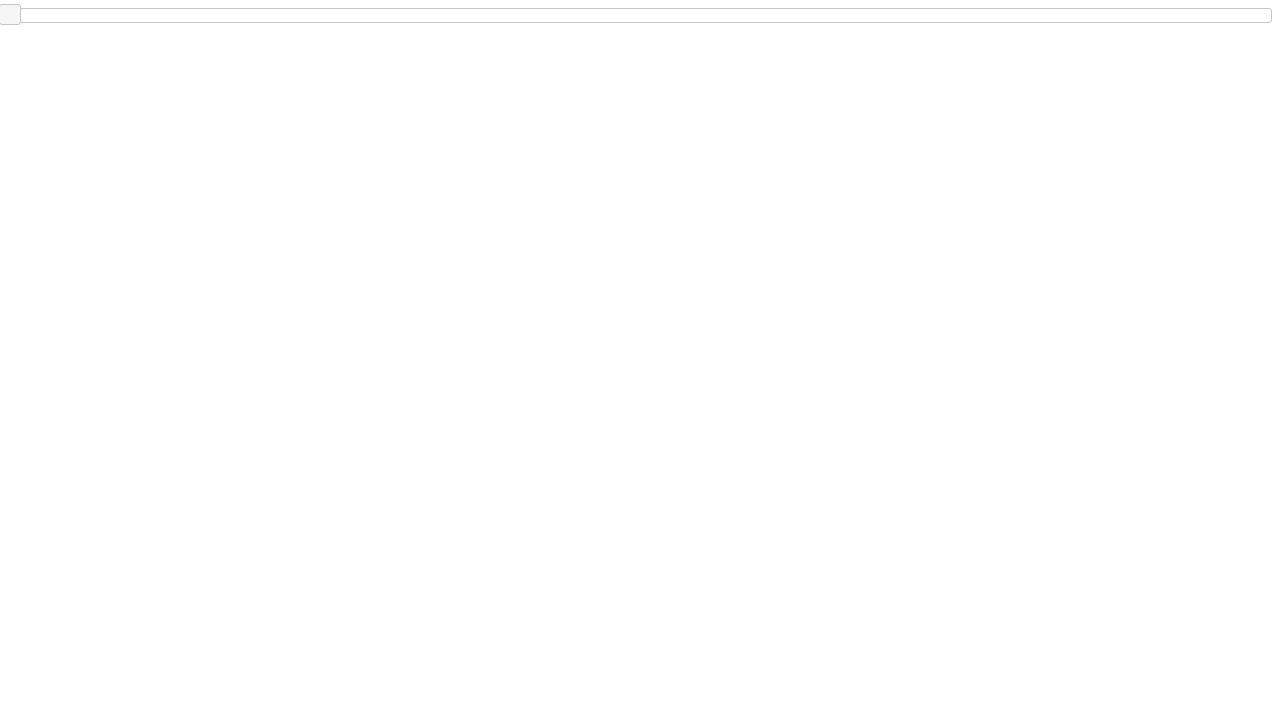

Retrieved slider container bounding box
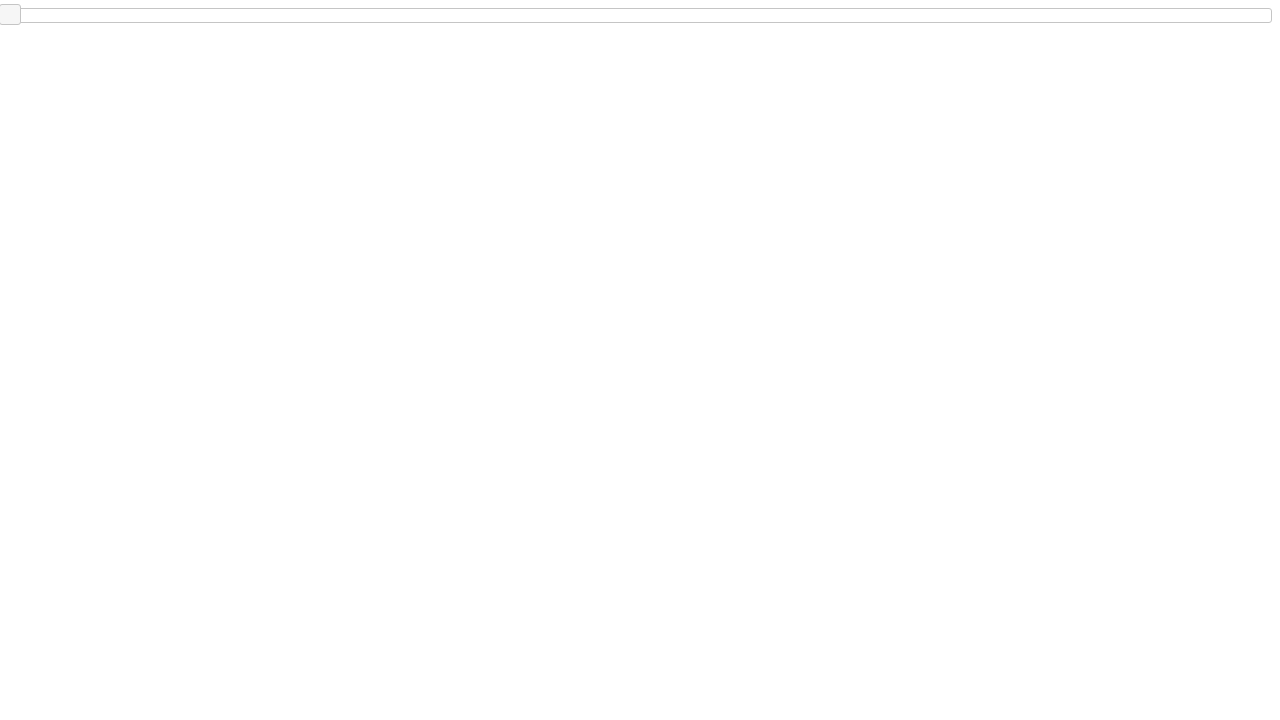

Retrieved slider handle bounding box
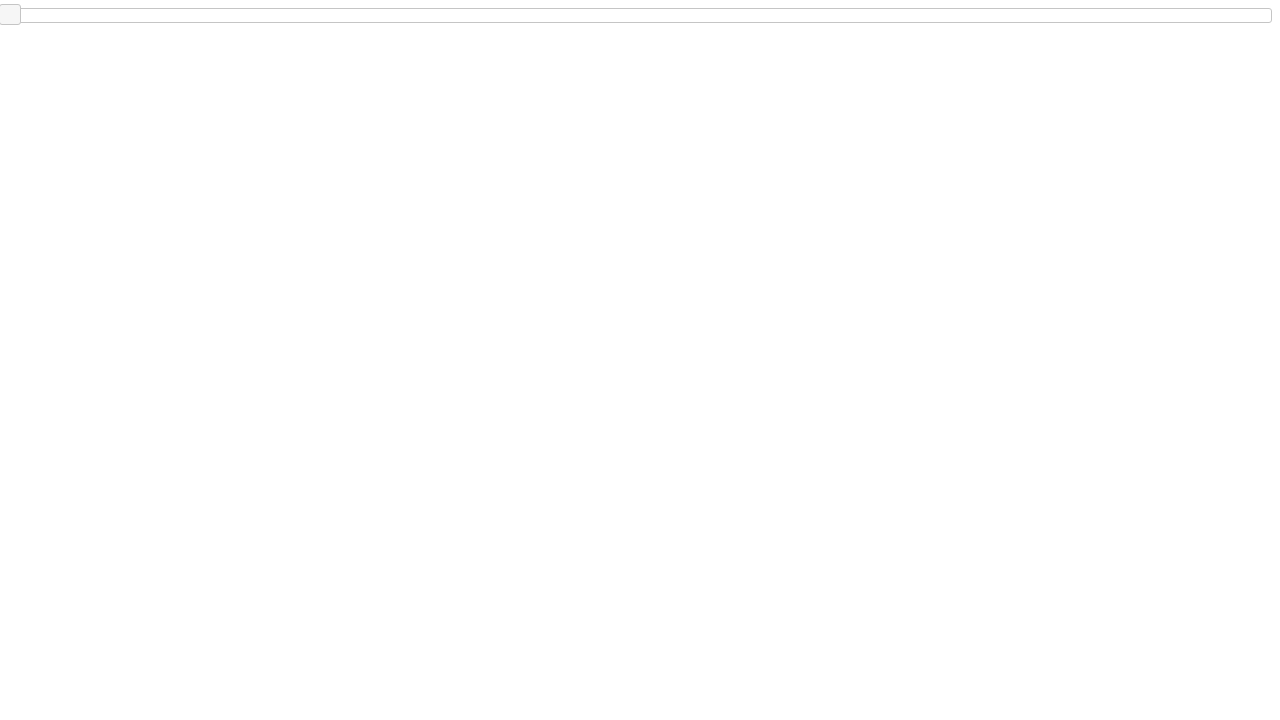

Moved mouse to slider handle center position at (10, 15)
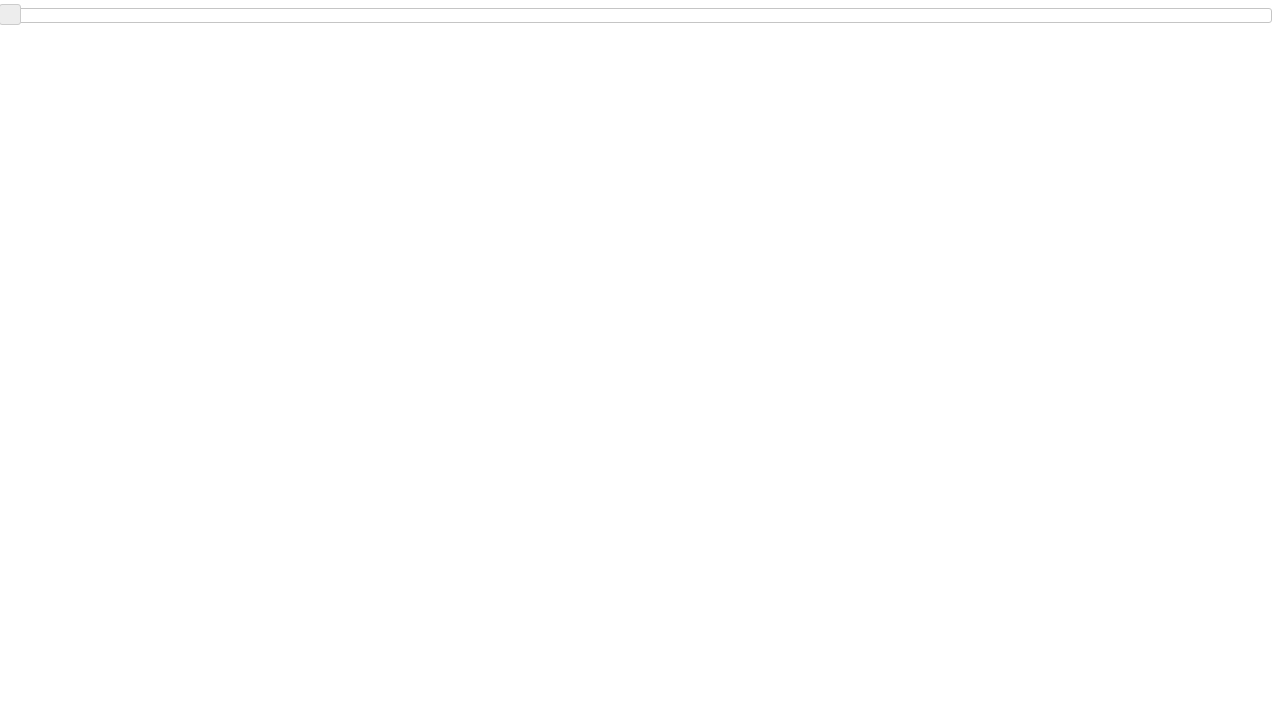

Pressed mouse button down on slider handle at (10, 15)
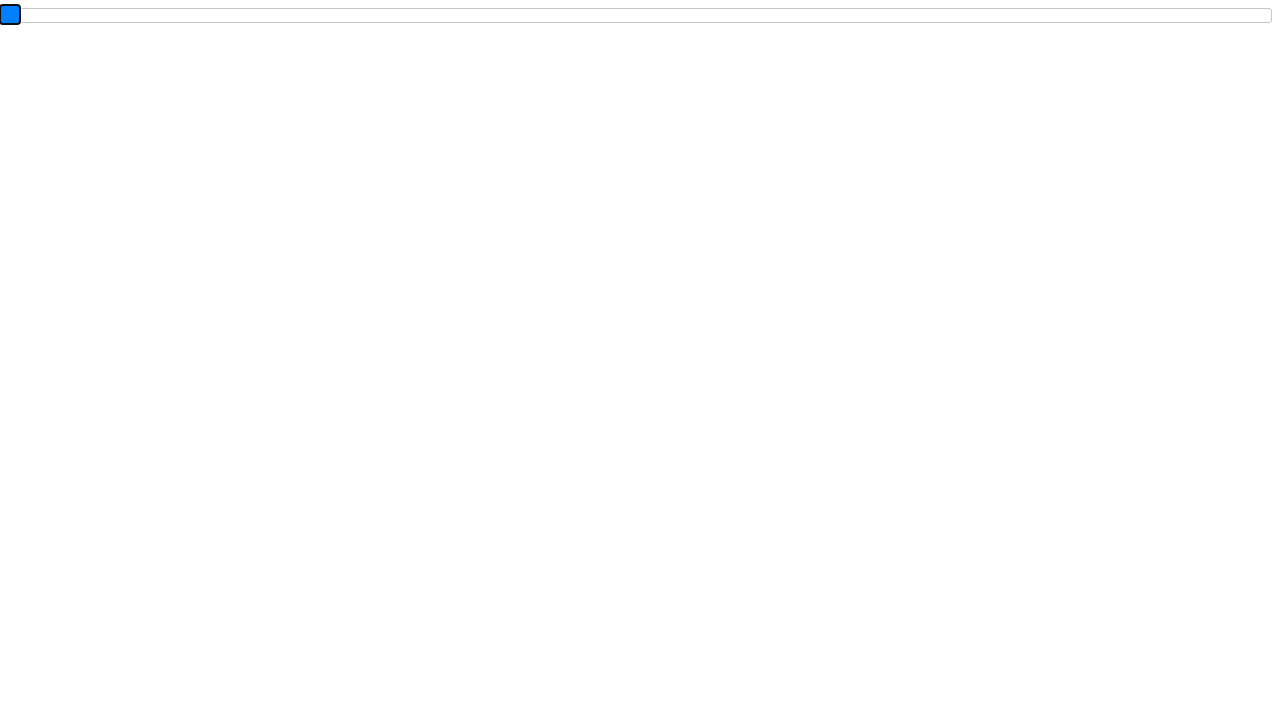

Dragged slider handle to the right by half the slider width at (642, 15)
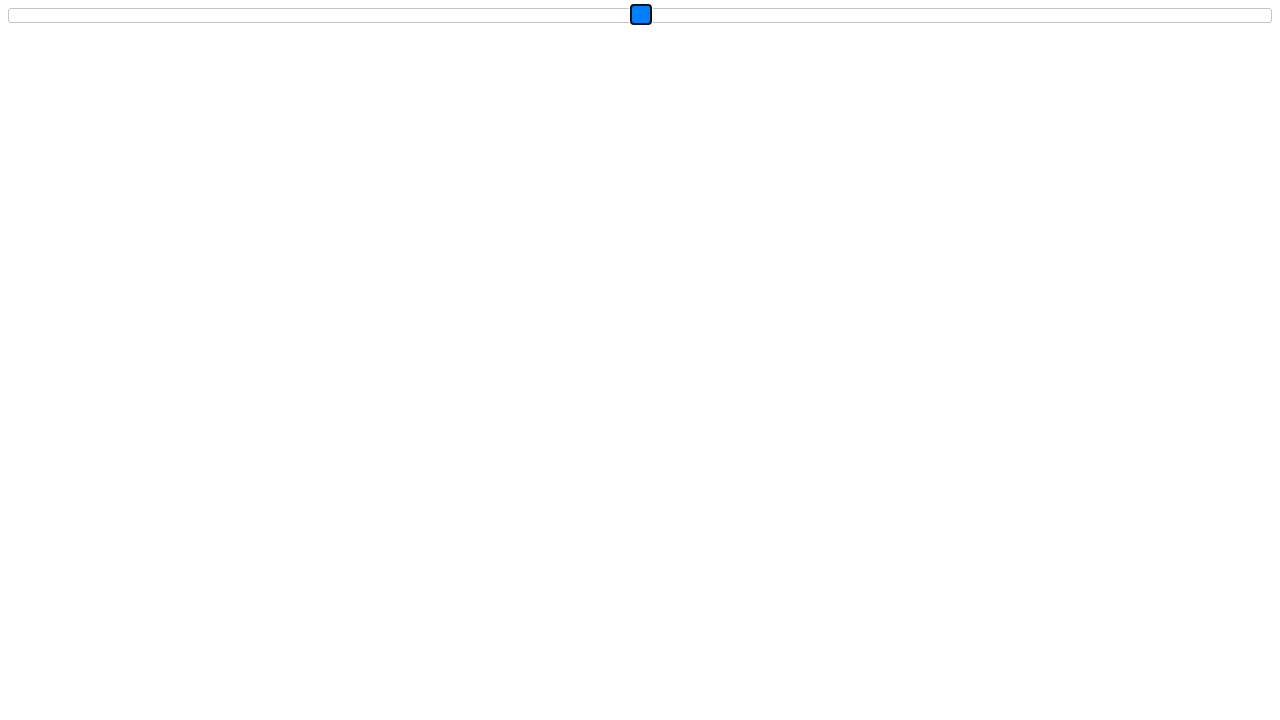

Released mouse button, completing slider drag to middle position at (642, 15)
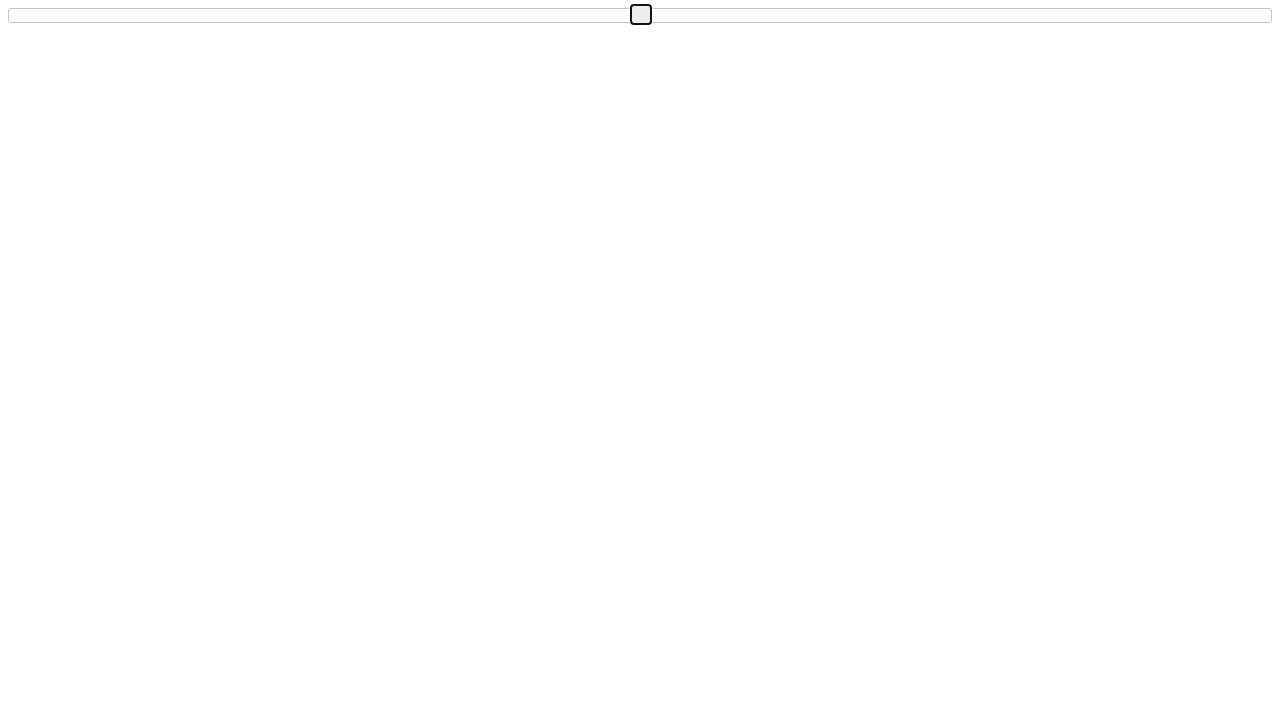

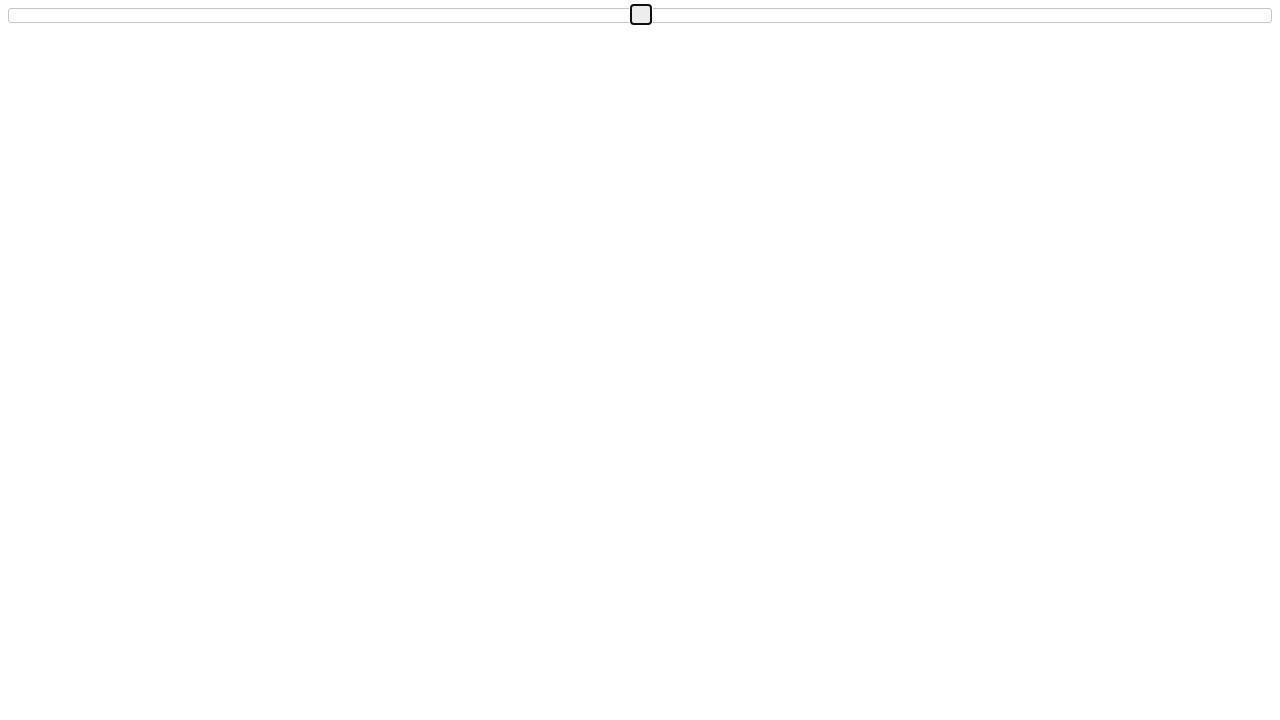